Tests date selection functionality on a registration form by selecting year, month, and day from dropdown menus

Starting URL: https://demo.automationtesting.in/Register.html

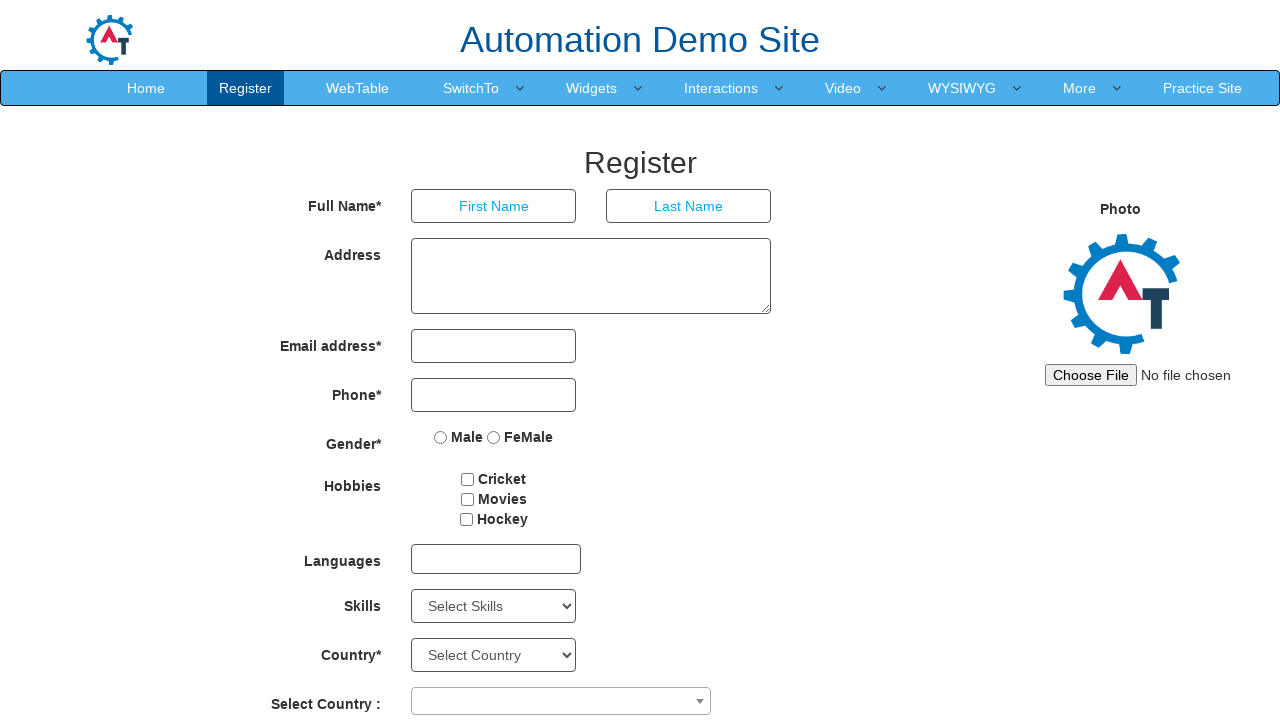

Selected year 1990 from year dropdown on #yearbox
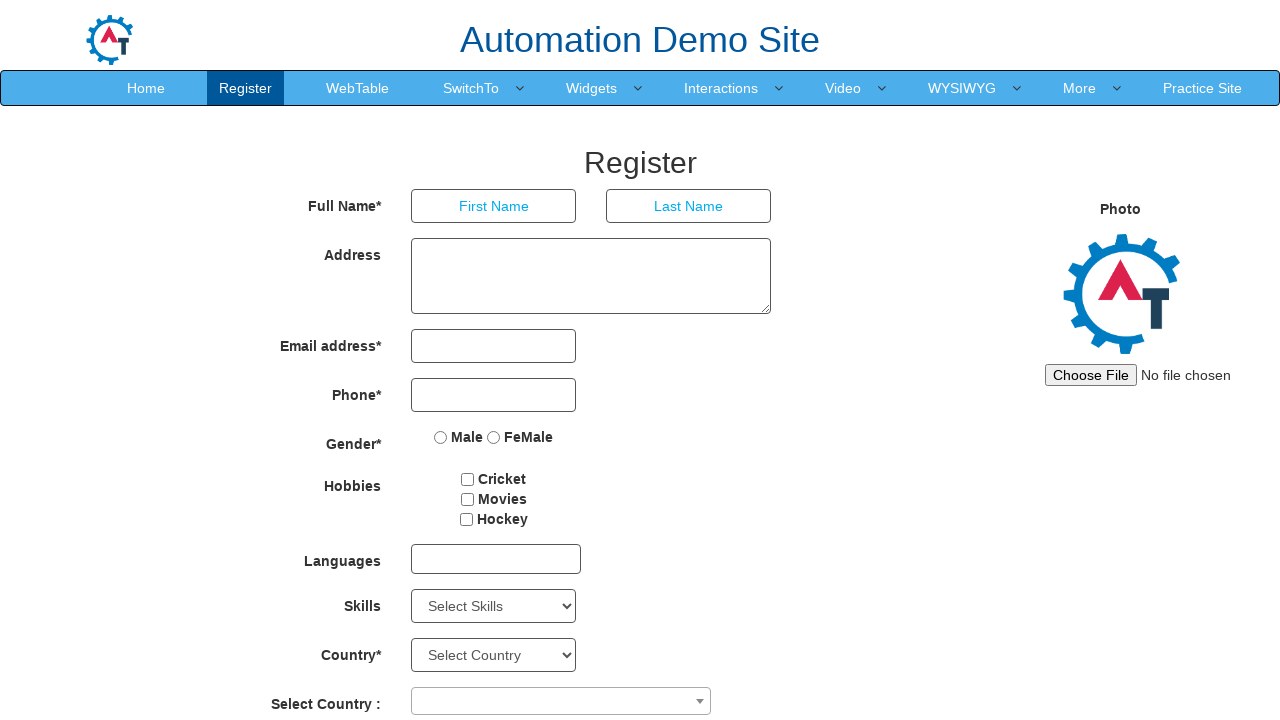

Selected November from month dropdown on select[placeholder='Month']
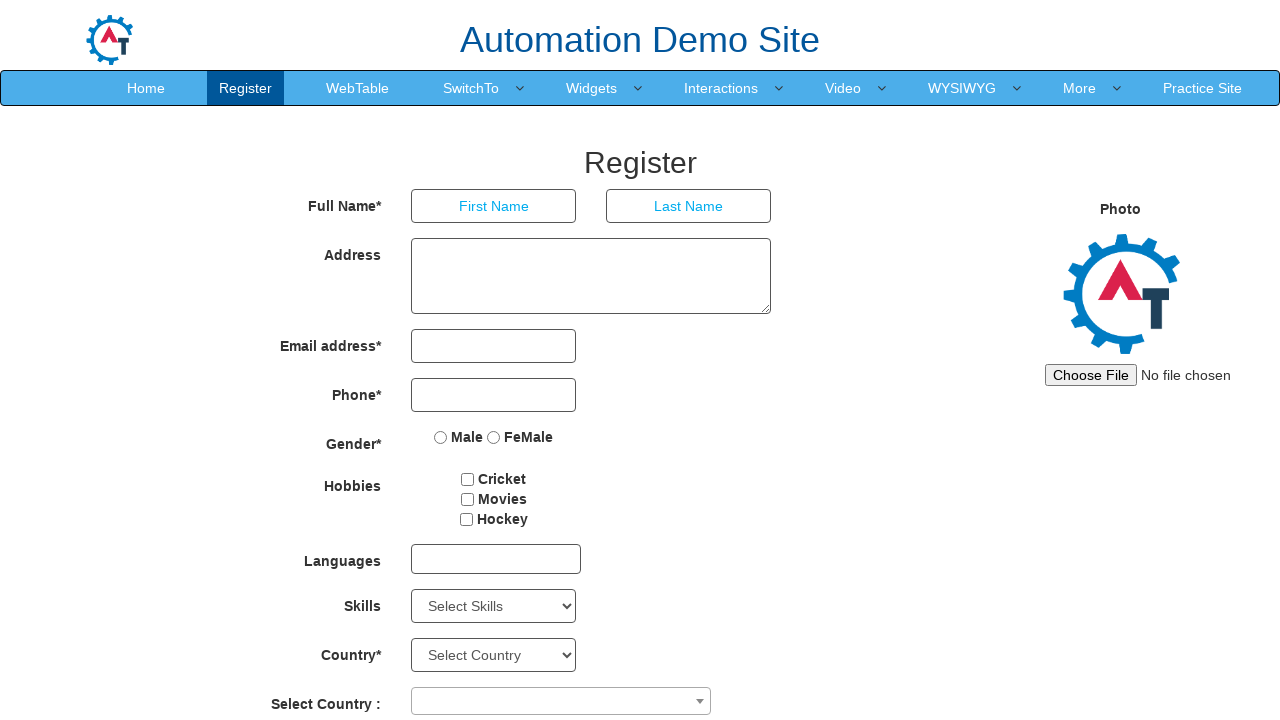

Selected day 30 from day dropdown on #daybox
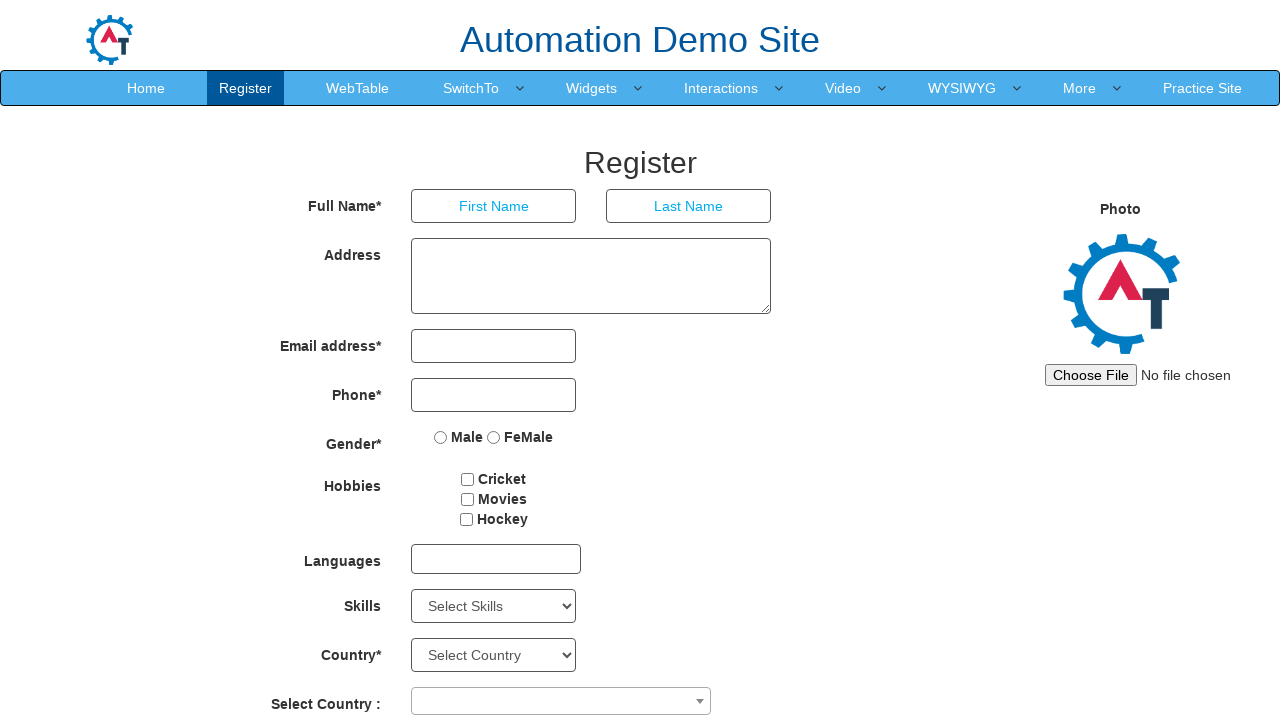

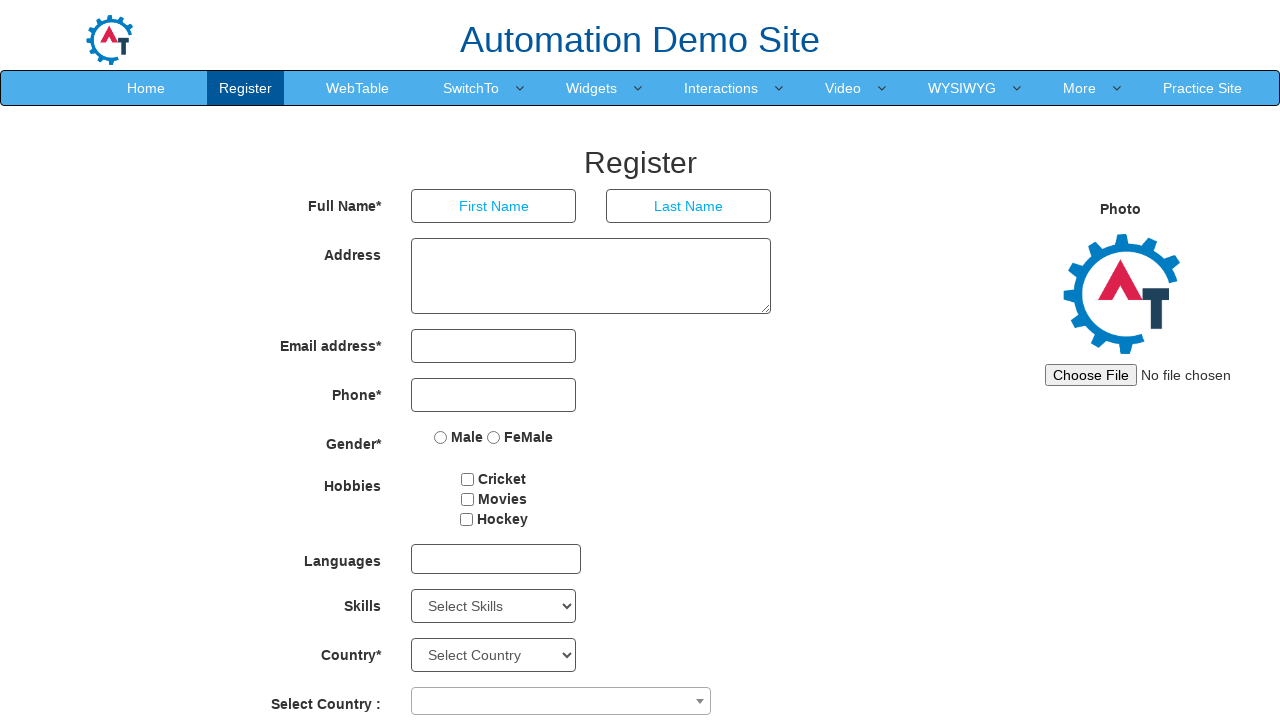